Tests searching for a company by INN (tax ID) on the Russian Federal Tax Service website and verifying the search results

Starting URL: https://egrul.nalog.ru/index.html

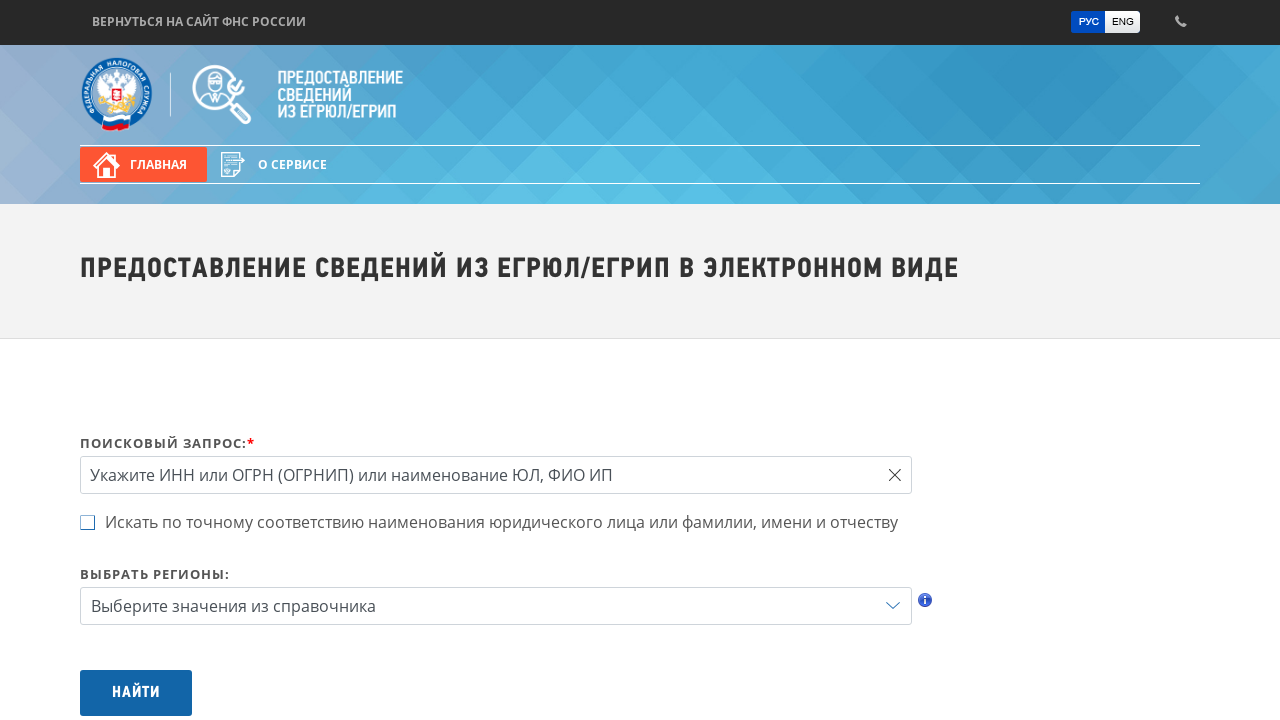

Filled INN search field with '7728240240' on #query
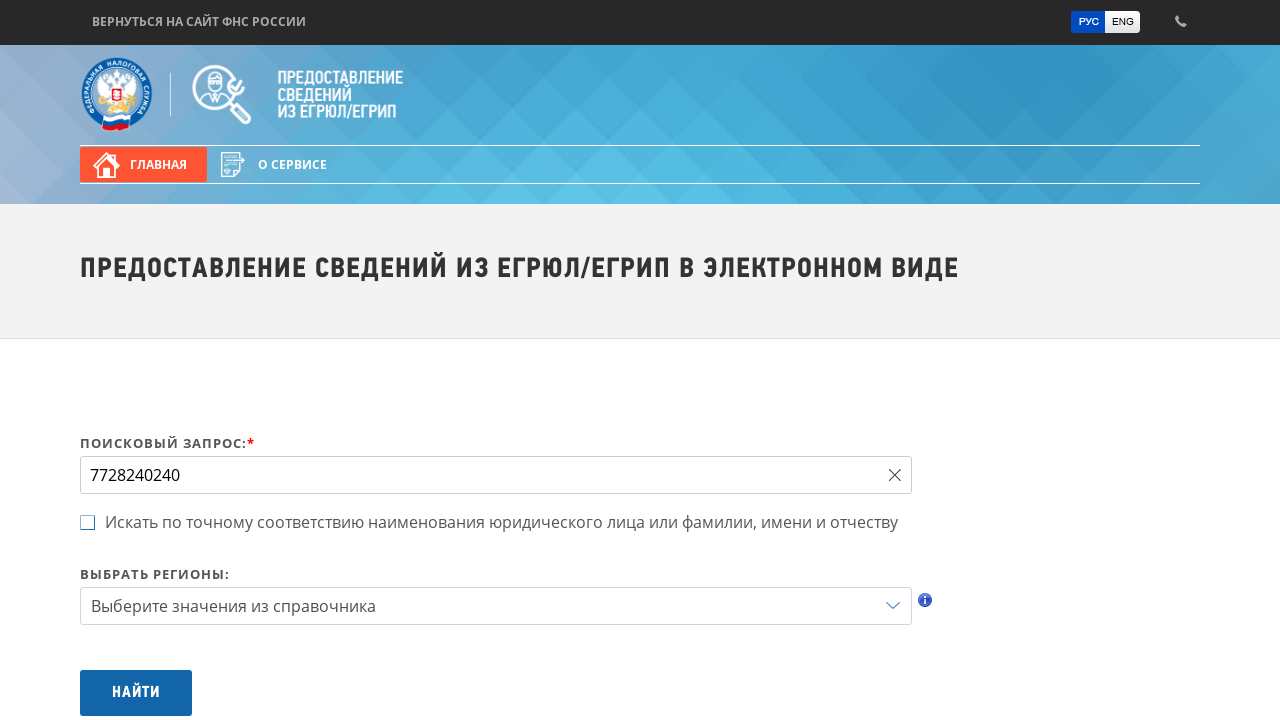

Submitted search by pressing Enter on #query
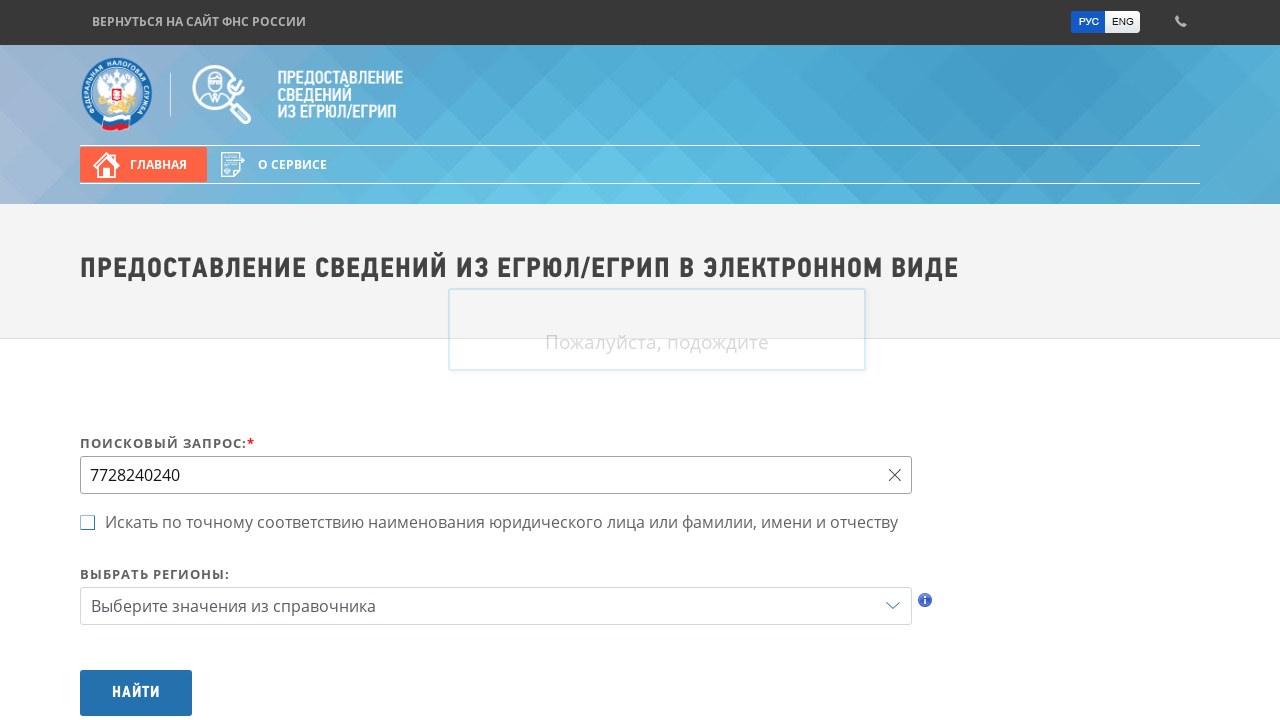

Search results loaded successfully
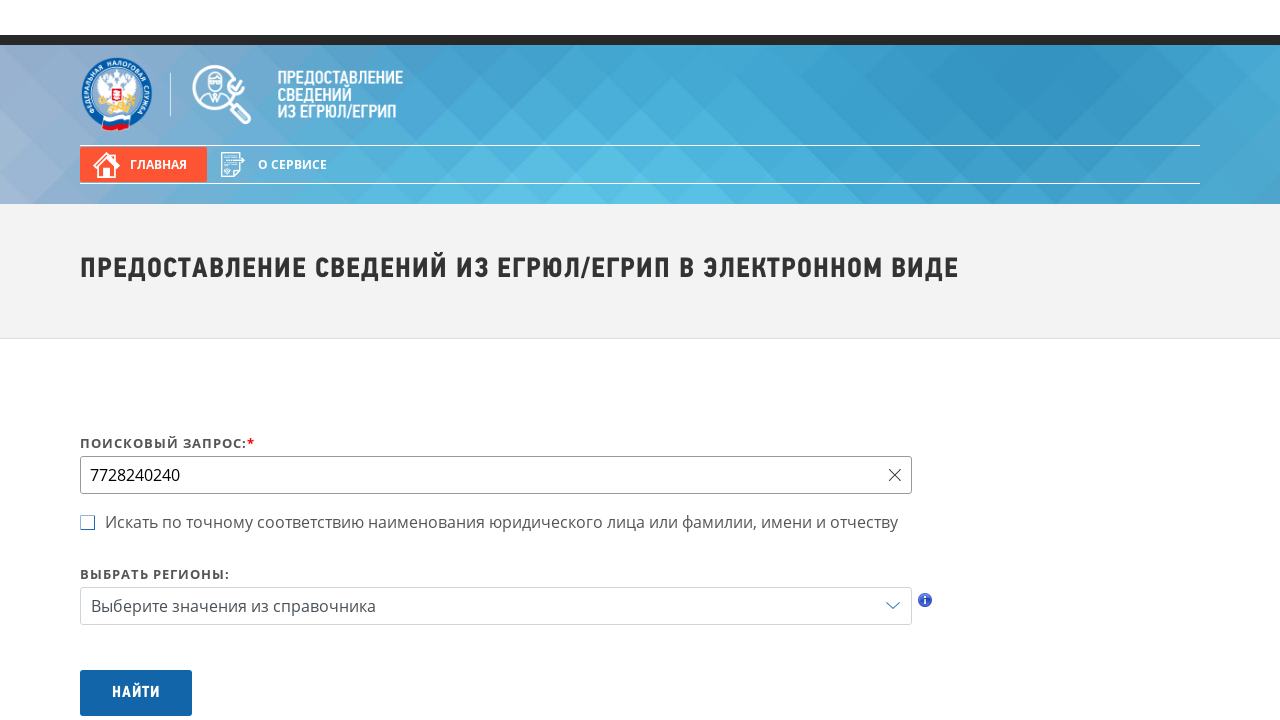

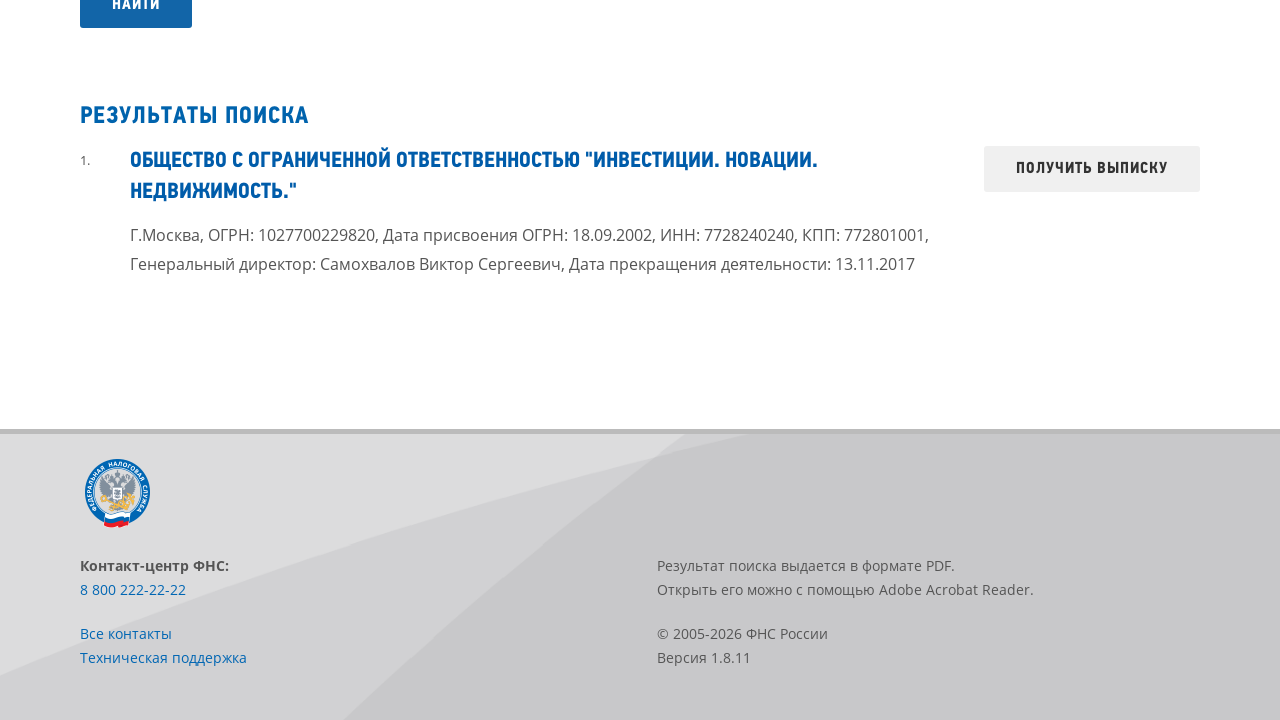